Partially fills the registration form (omitting the country field) to test form validation behavior

Starting URL: http://suninjuly.github.io/simple_form_find_task.html

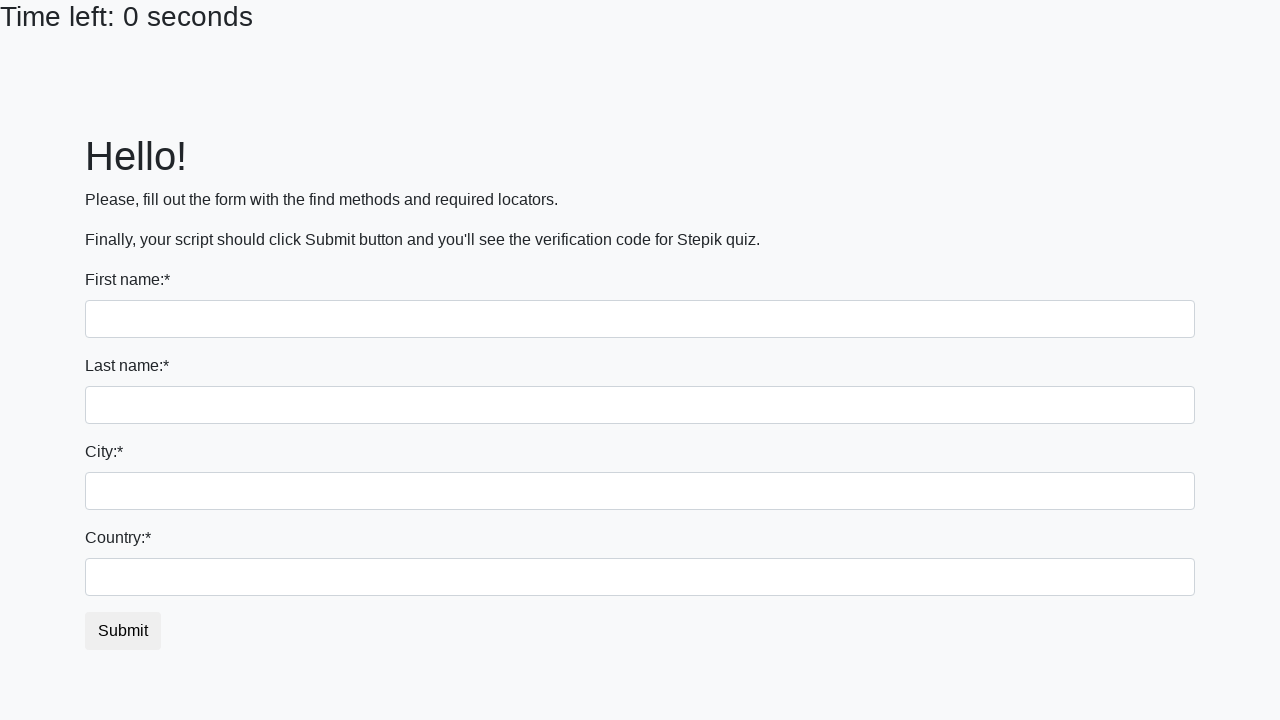

Filled first name field with 'Mark' on [name='first_name']
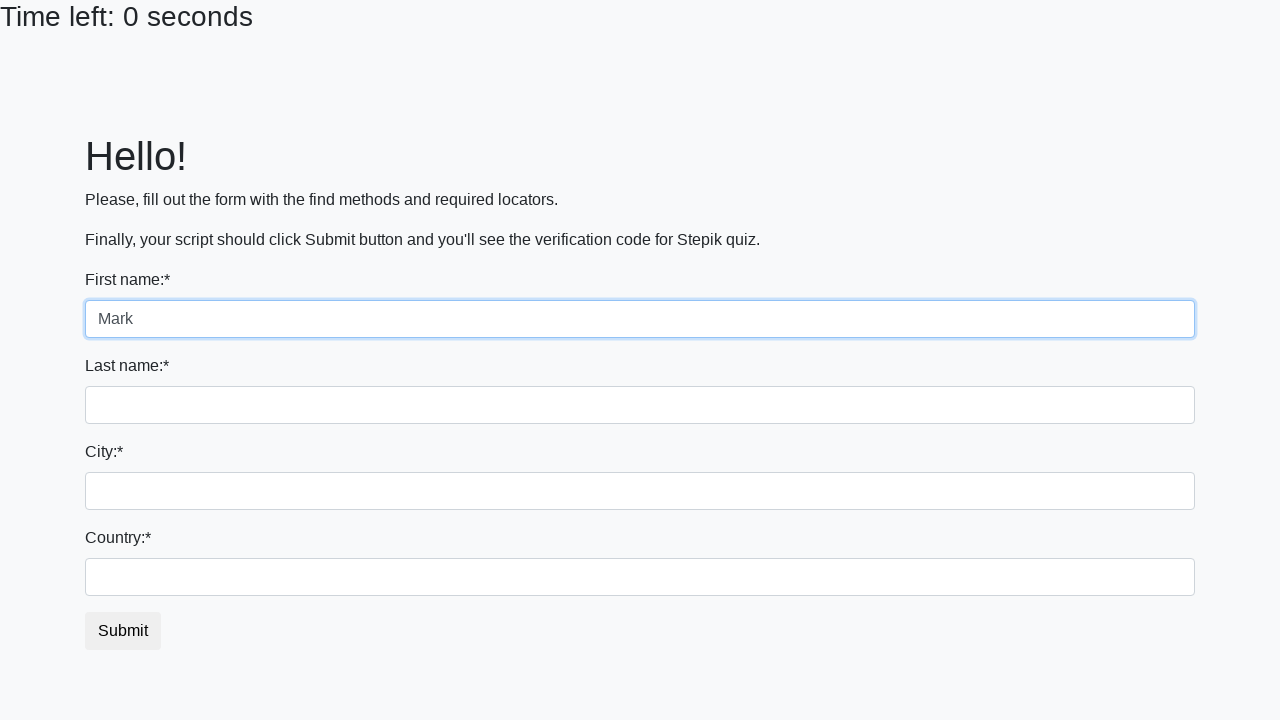

Filled last name field with 'Johnson' on [name='last_name']
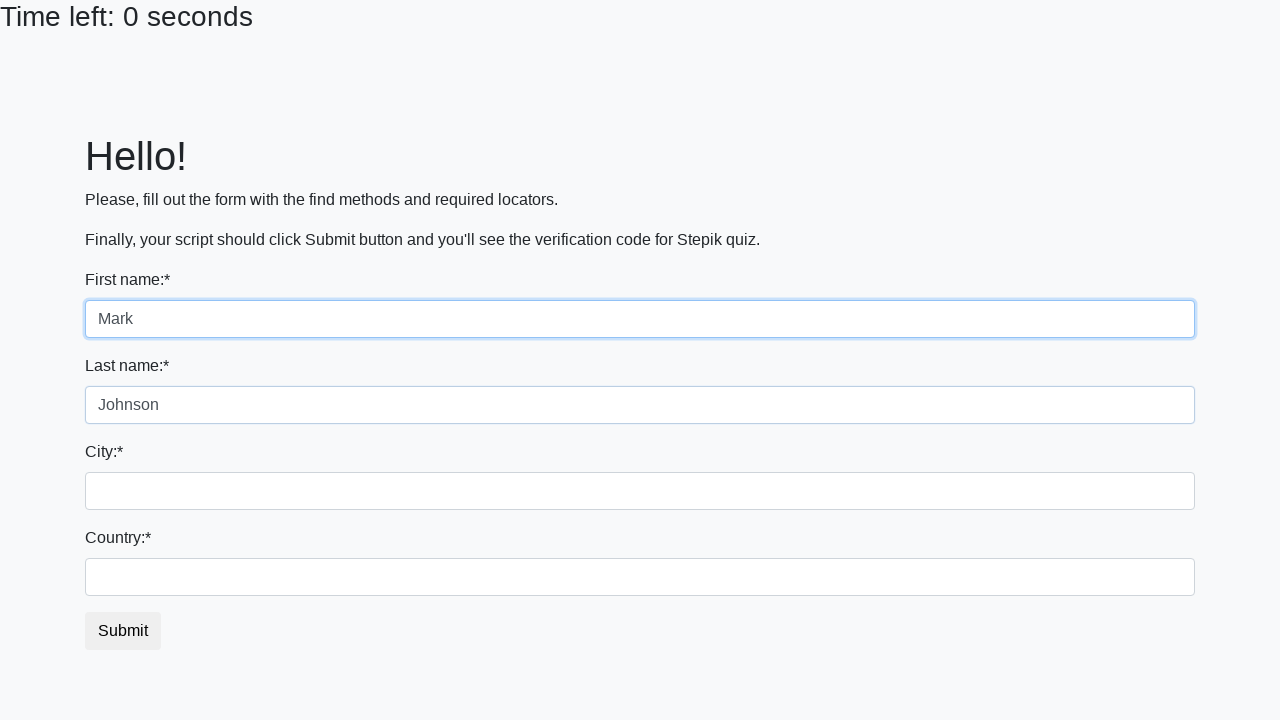

Filled city field with 'Paris', omitting country field to test validation on [class*='city']
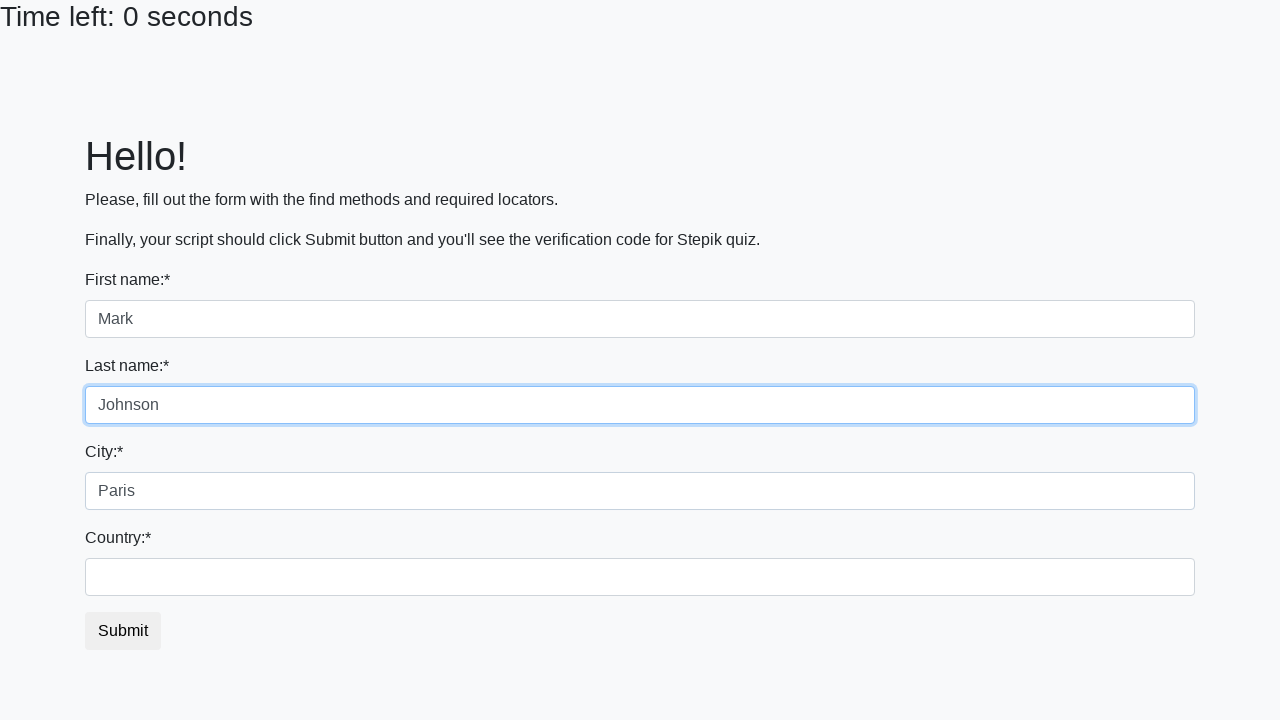

Submit button is present on the page
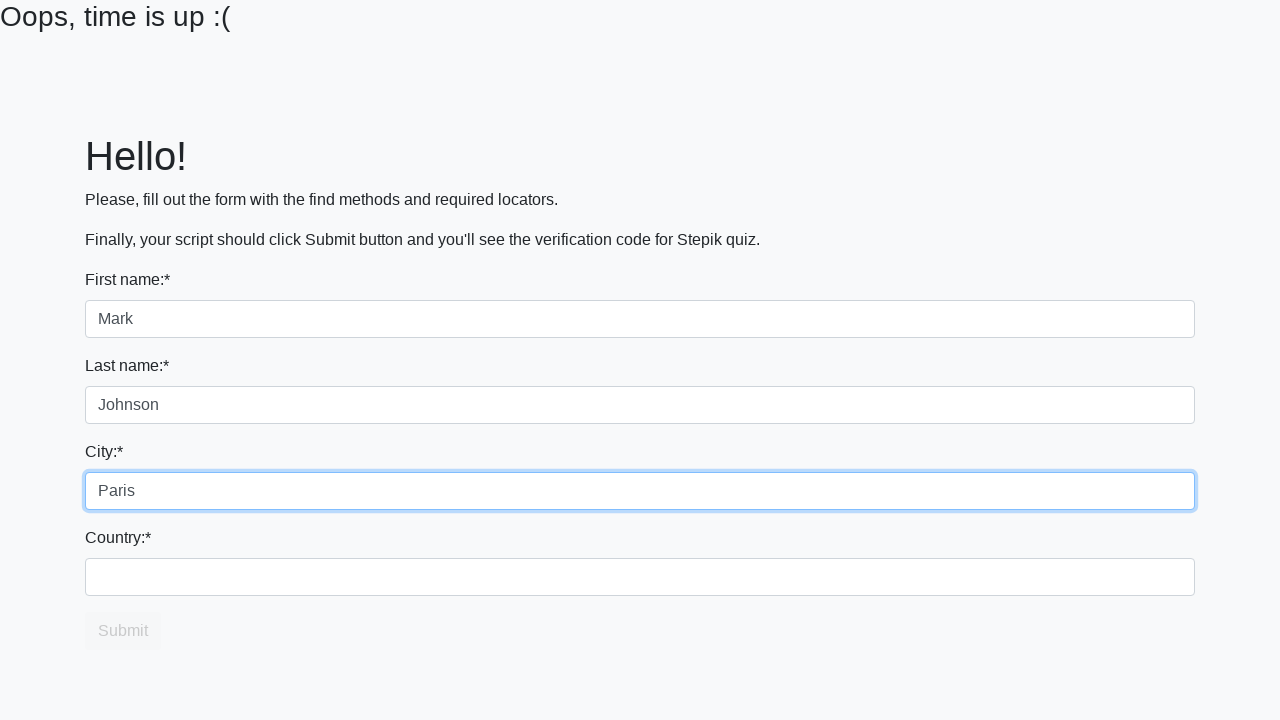

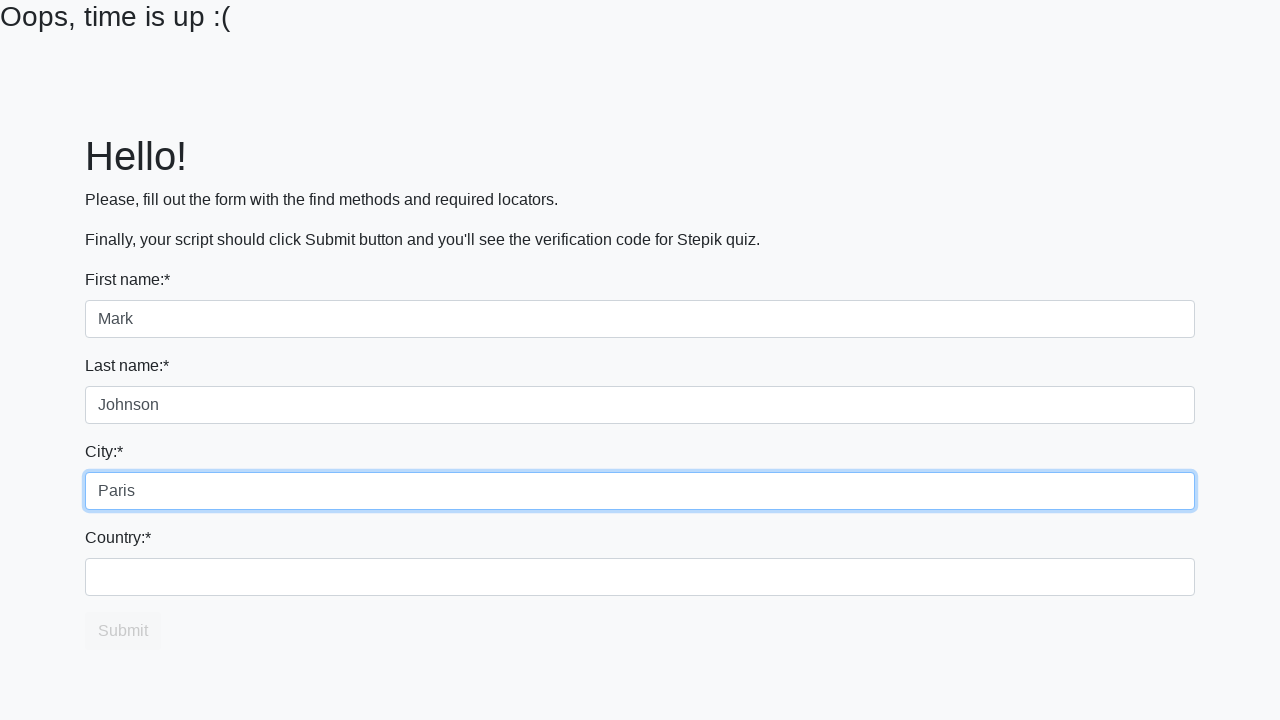